Tests drag and drop functionality by dragging element from column A to column B on a demo page

Starting URL: https://the-internet.herokuapp.com/drag_and_drop

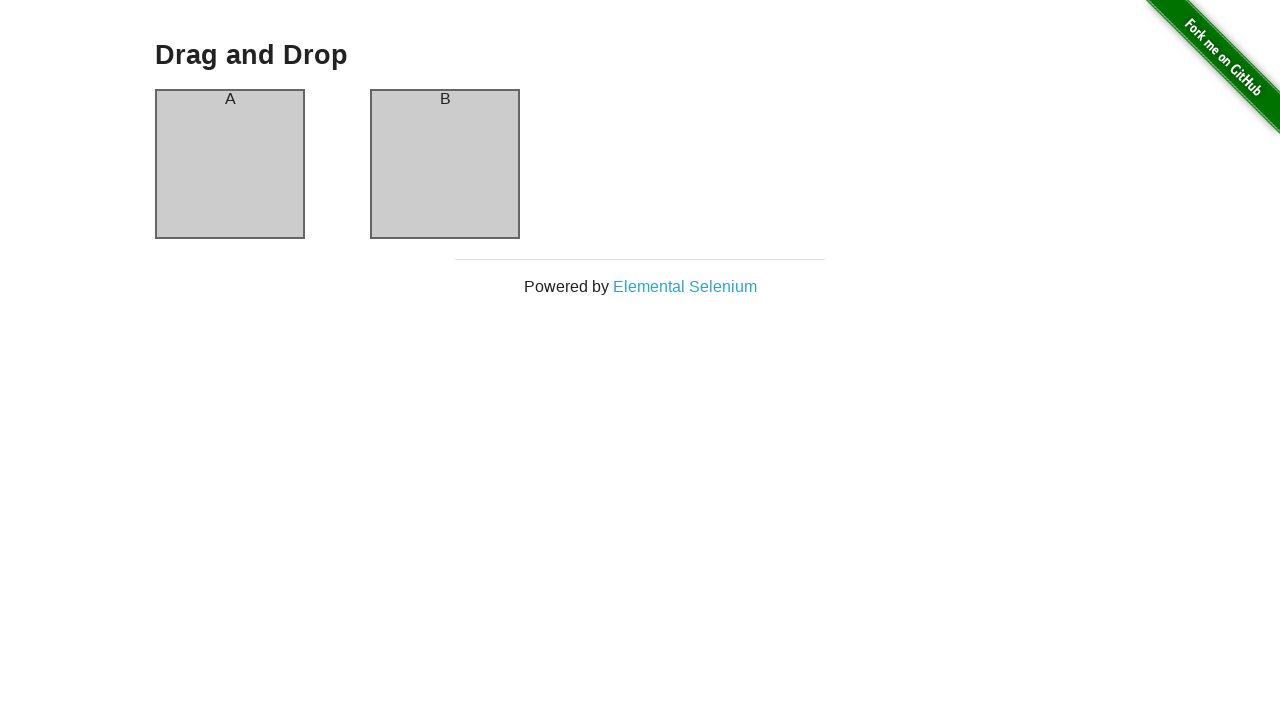

Navigated to drag and drop demo page
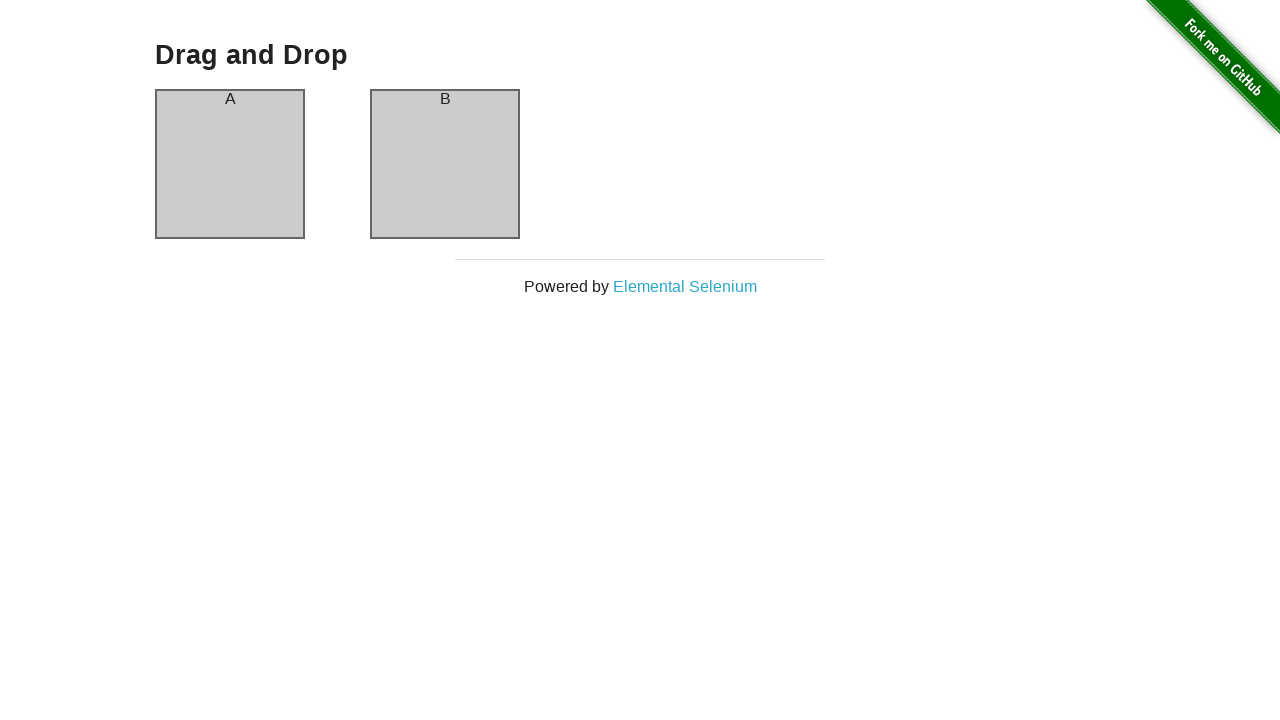

Located source element (column A)
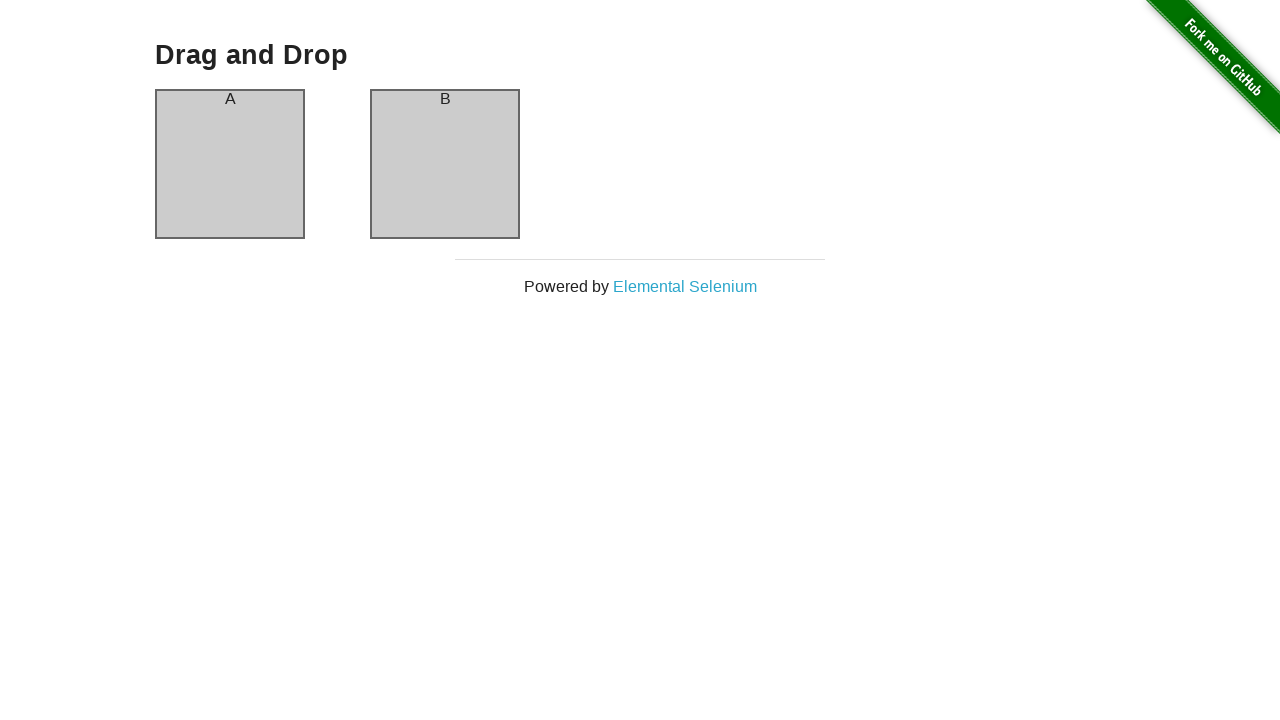

Located target element (column B)
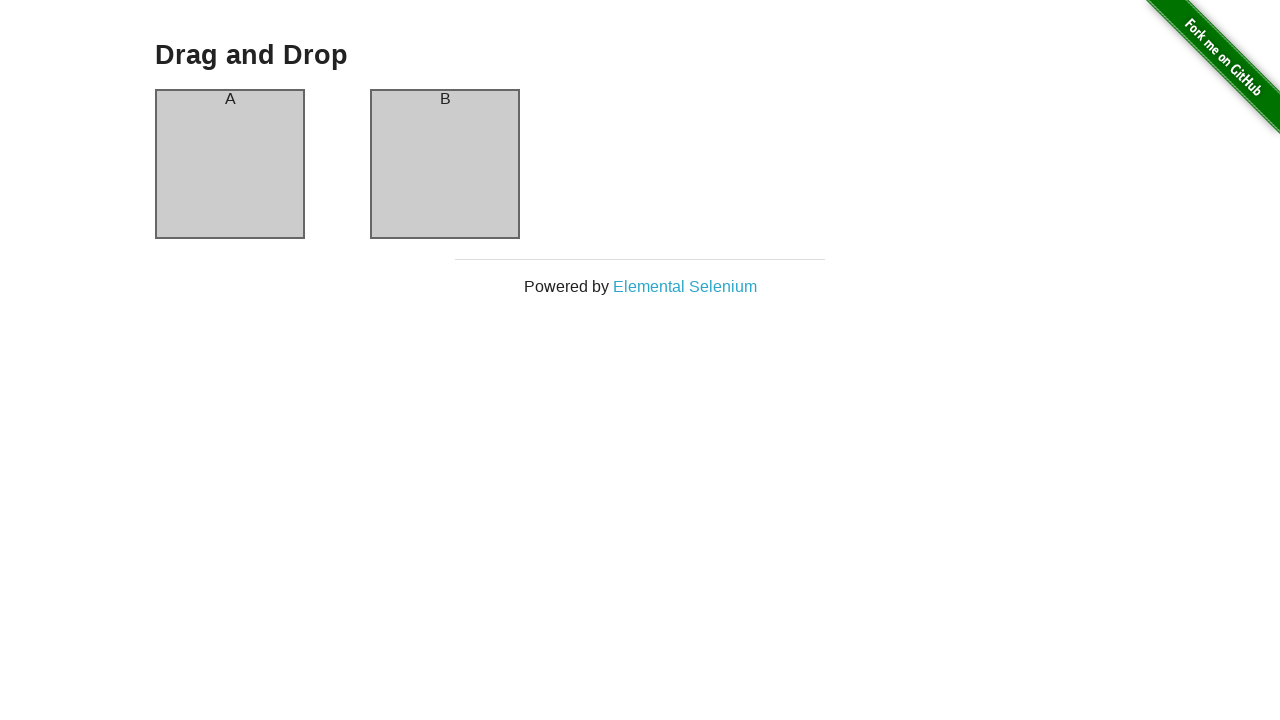

Dragged element from column A to column B at (445, 164)
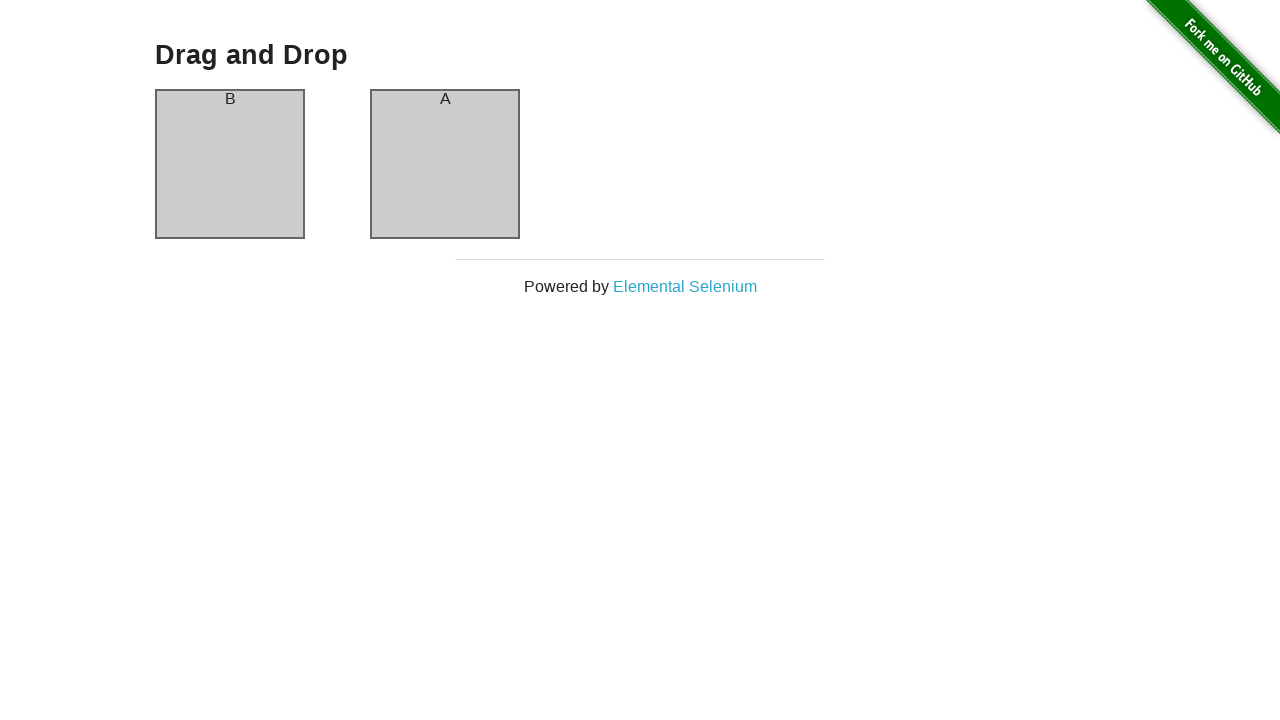

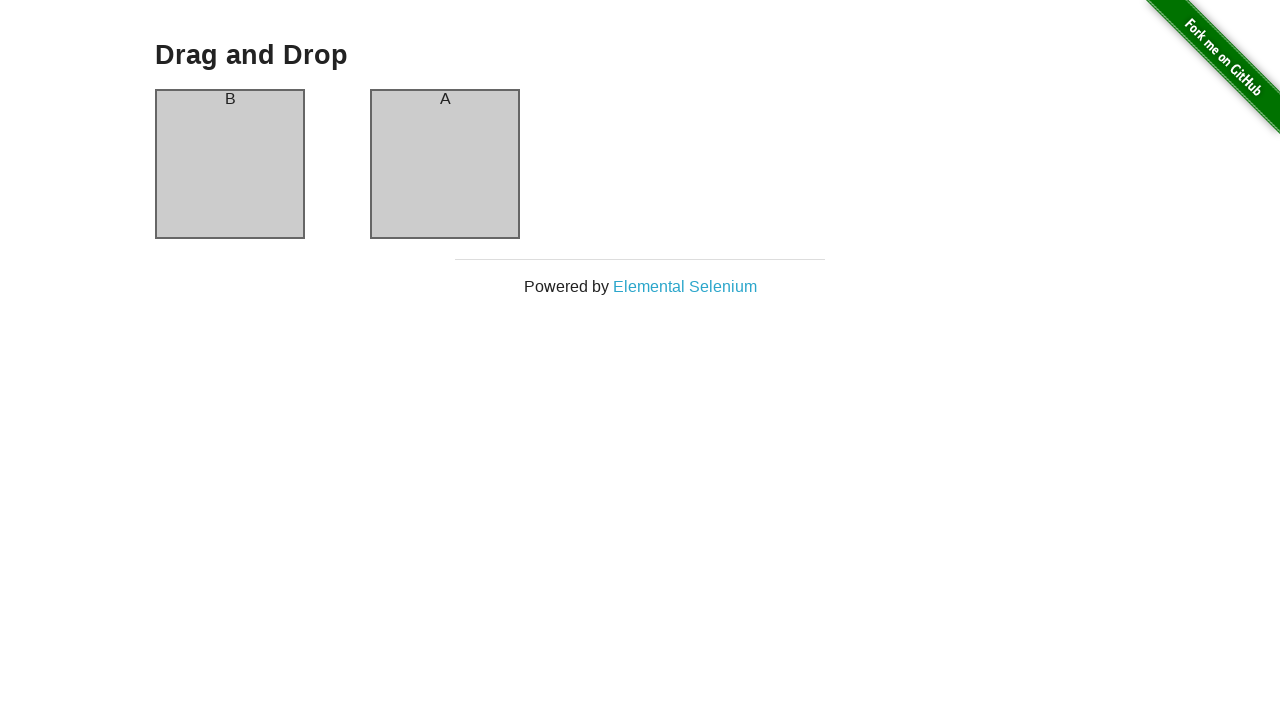